Tests a complete form submission on Formy project by filling text fields (first name, last name, job title), selecting a radio button, checking a checkbox, selecting from a dropdown, entering a date, and clicking submit.

Starting URL: https://formy-project.herokuapp.com/form

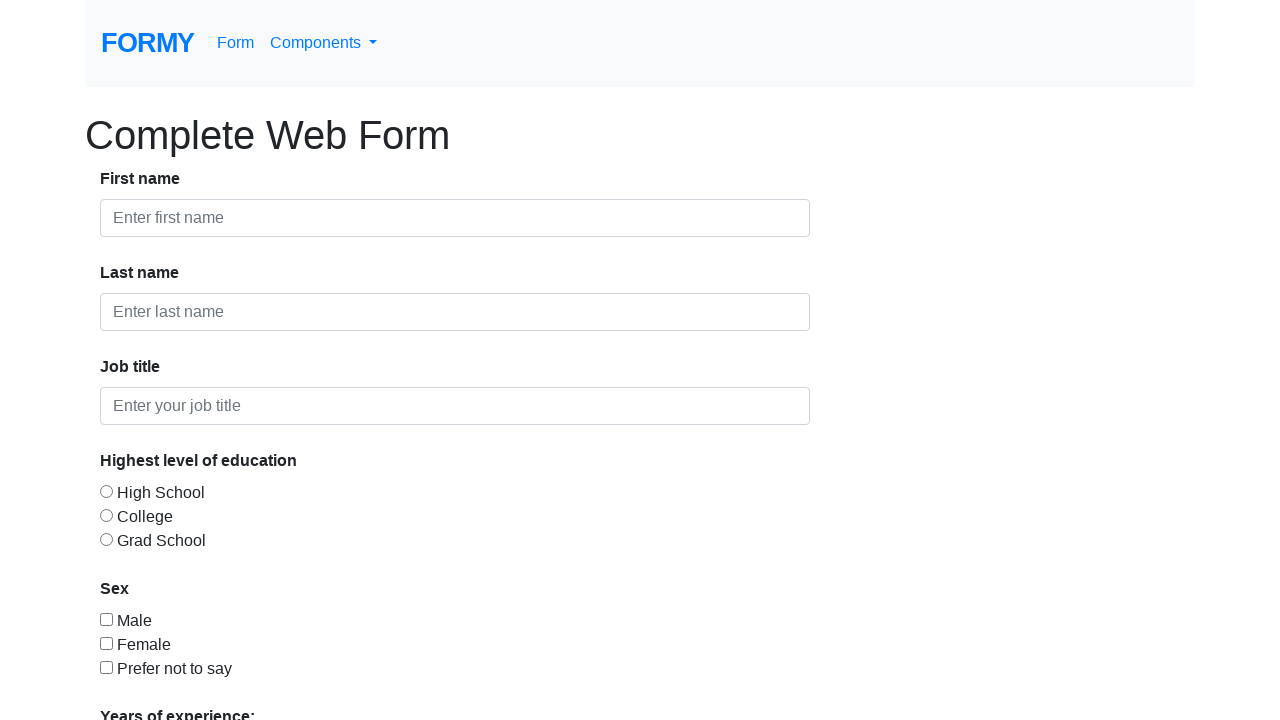

Filled first name field with 'Risna Putri' on #first-name
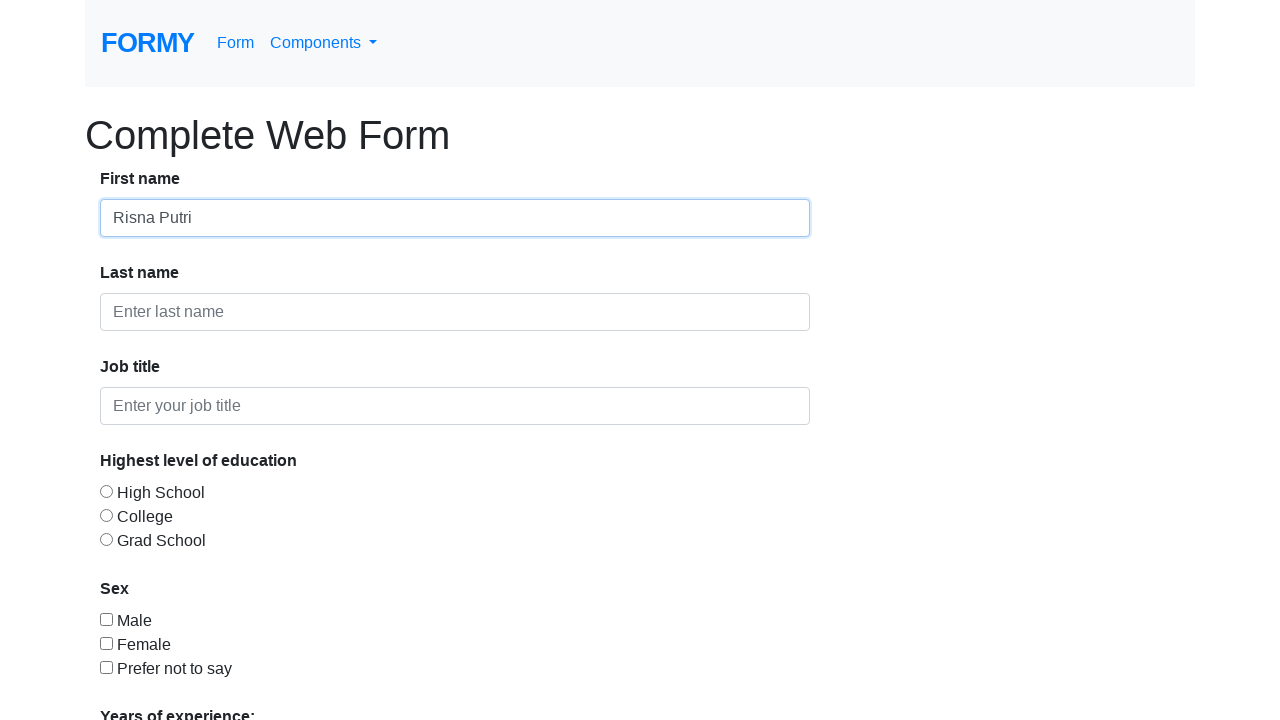

Filled last name field with 'Ramadhani' on #last-name
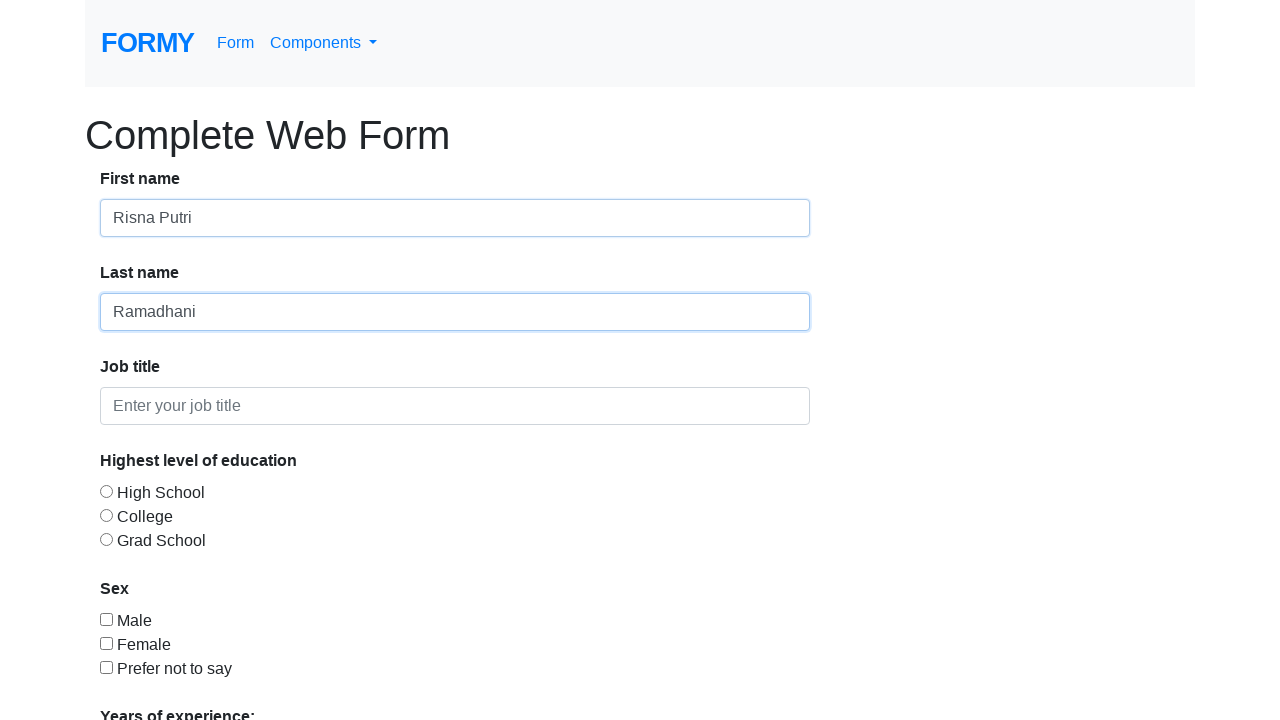

Filled job title field with 'TA' on #job-title
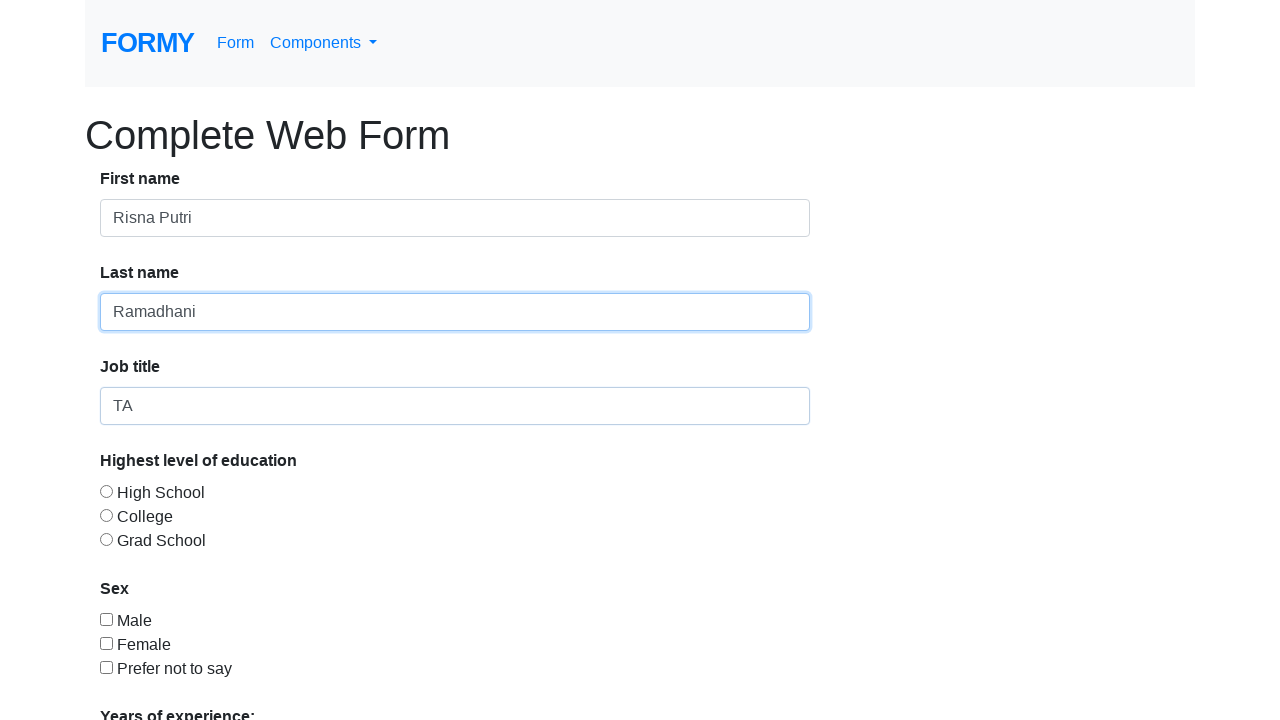

Scrolled down 500px to reveal more form elements
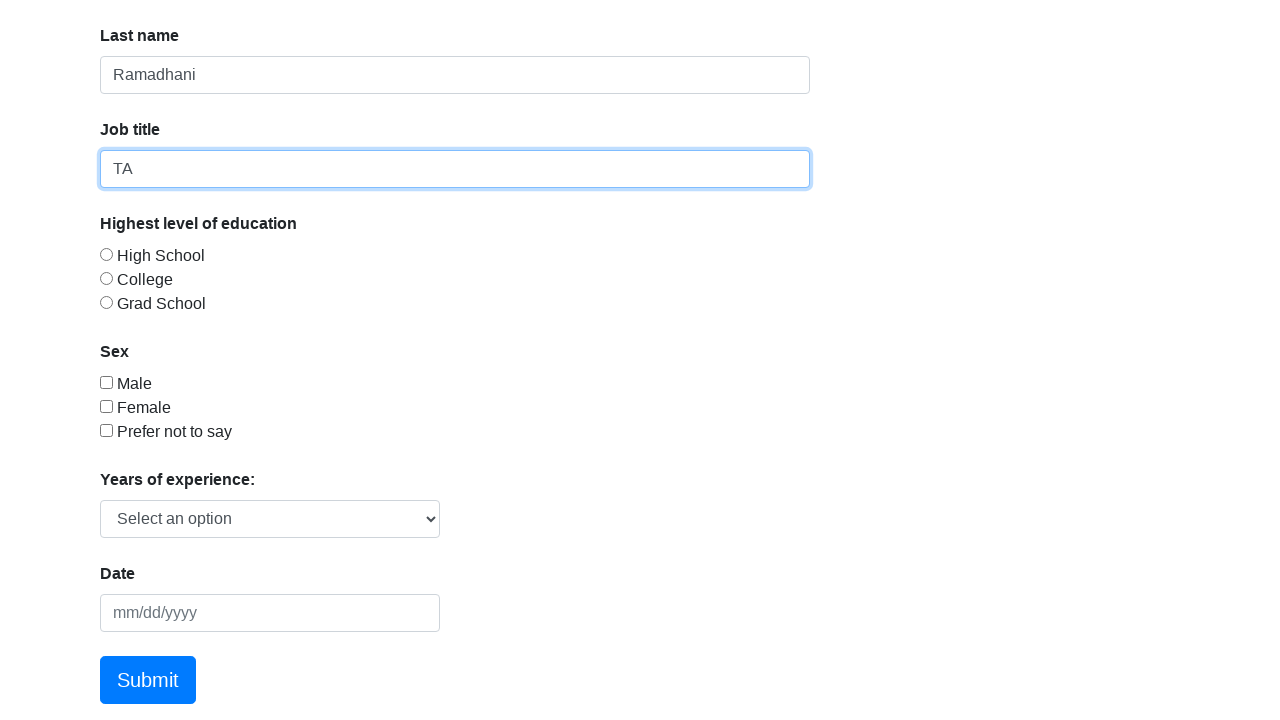

Selected 'College' radio button at (106, 278) on #radio-button-2
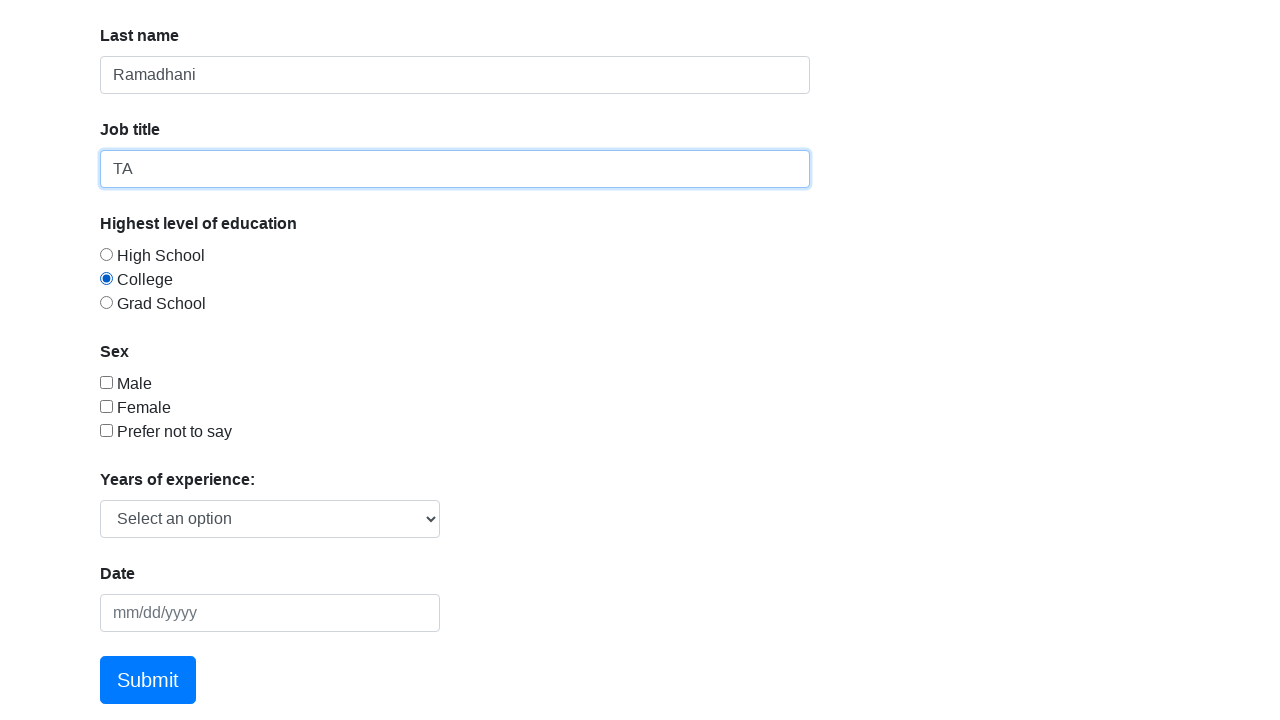

Checked 'Female' checkbox at (106, 406) on #checkbox-2
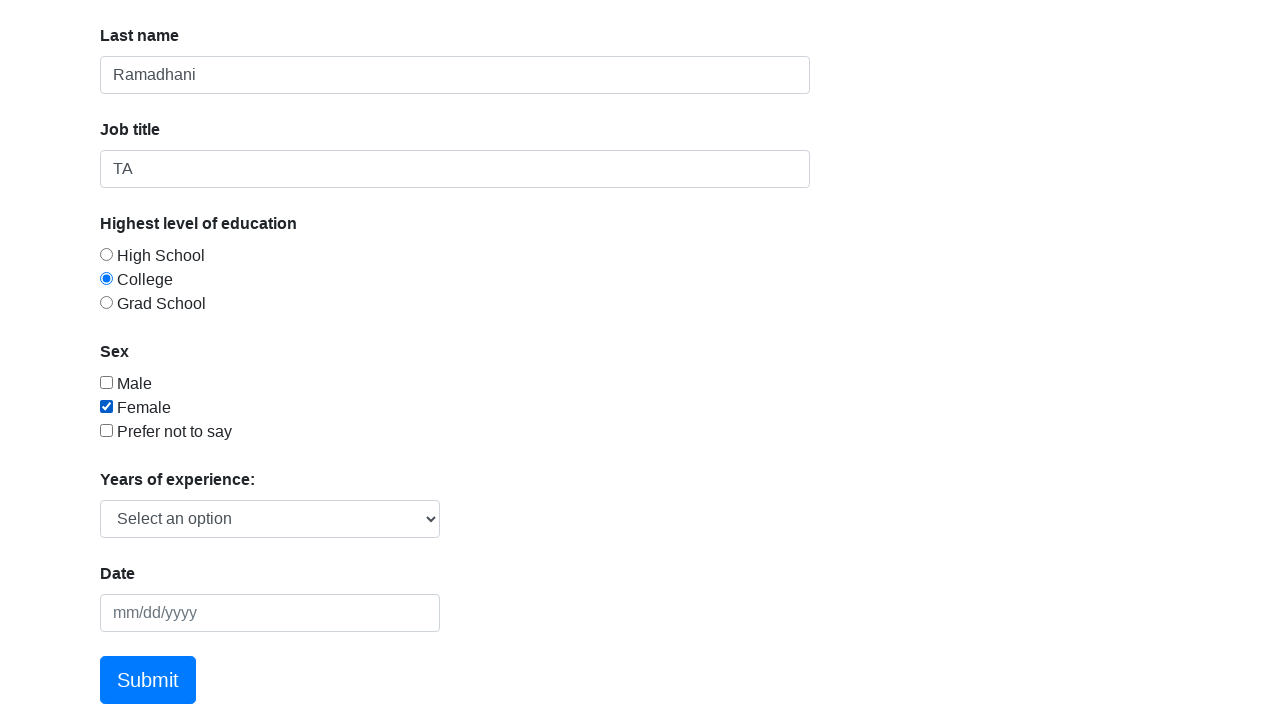

Selected option at index 2 from years of experience dropdown on #select-menu
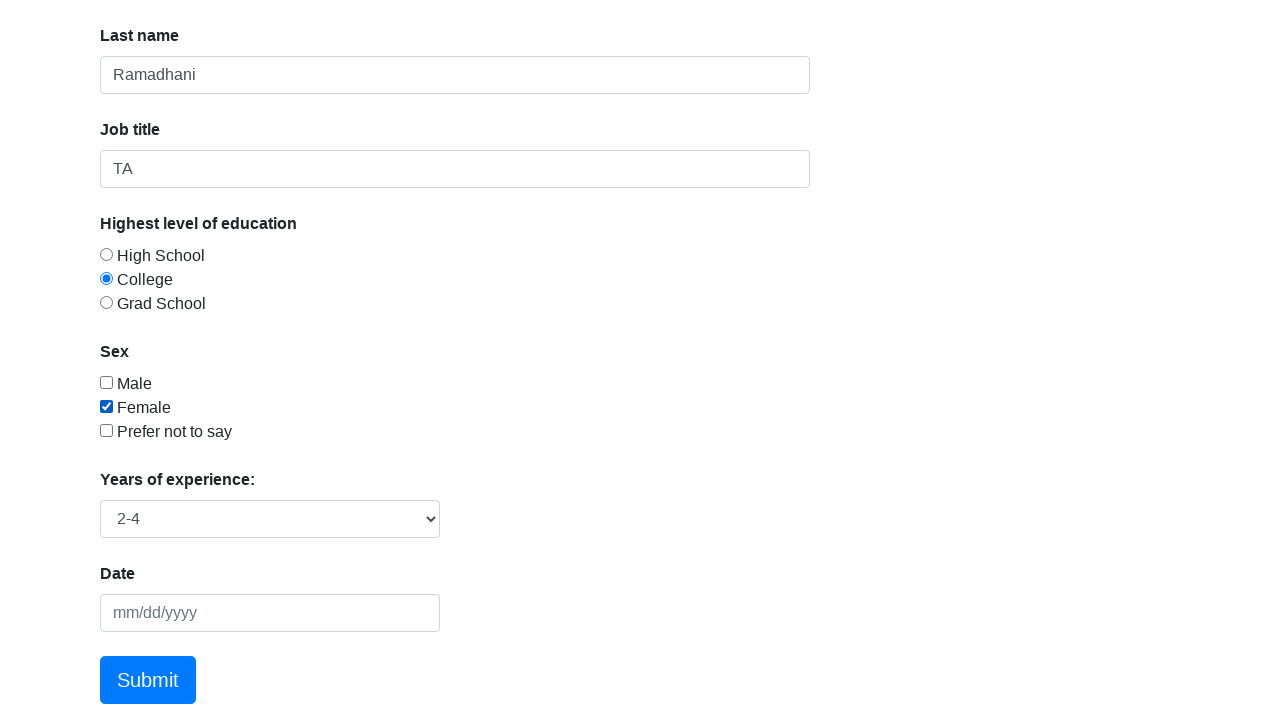

Filled date picker with '01/08/2023' on #datepicker
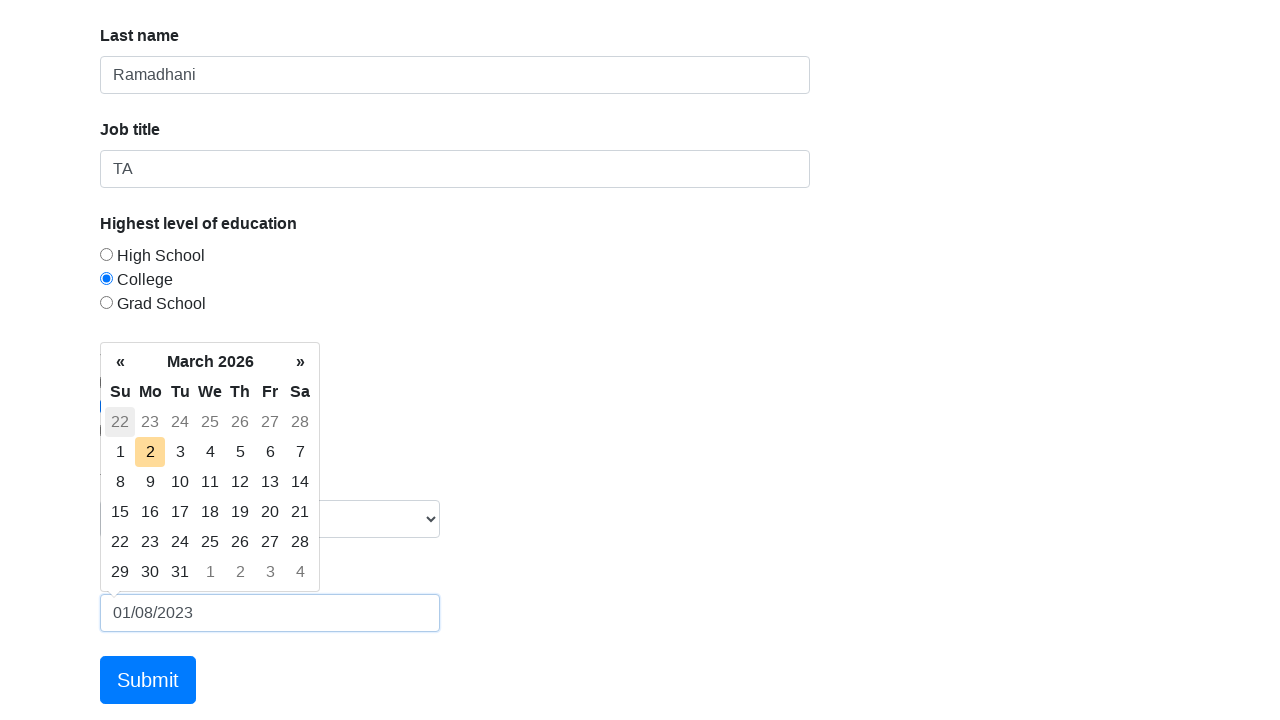

Clicked submit button to submit the form at (148, 680) on a.btn.btn-lg.btn-primary
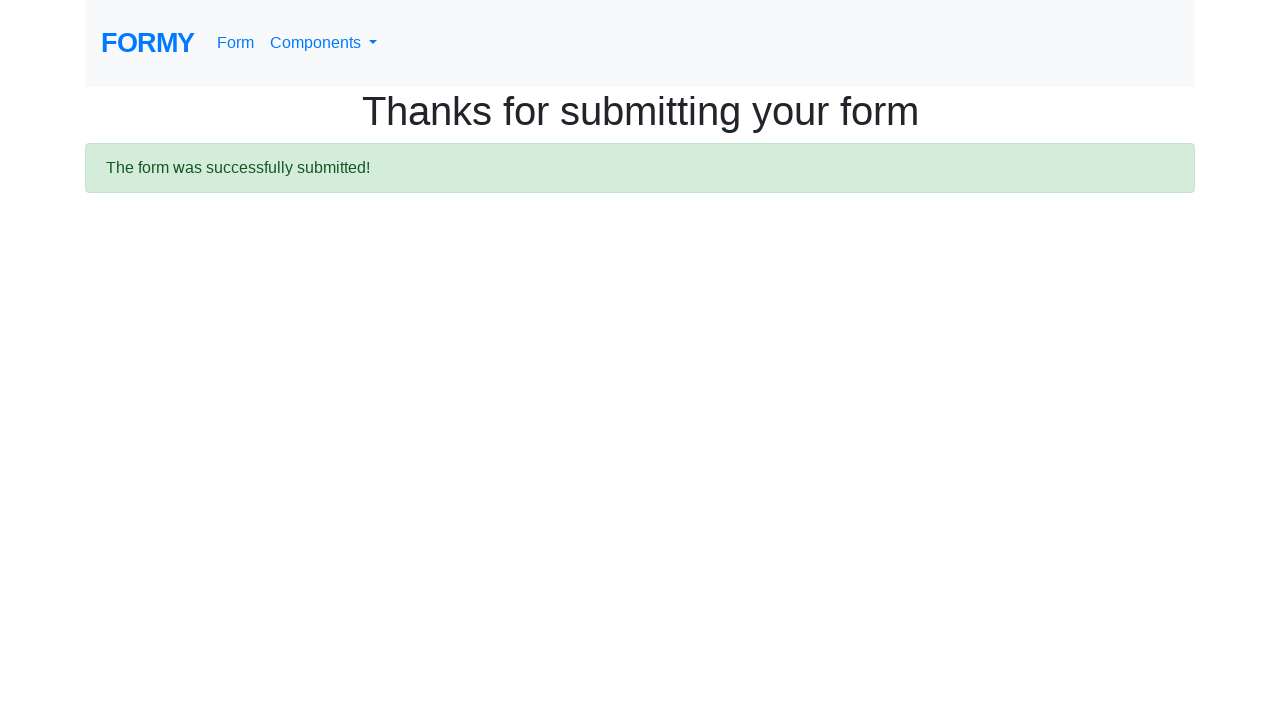

Form submission completed and confirmation page loaded
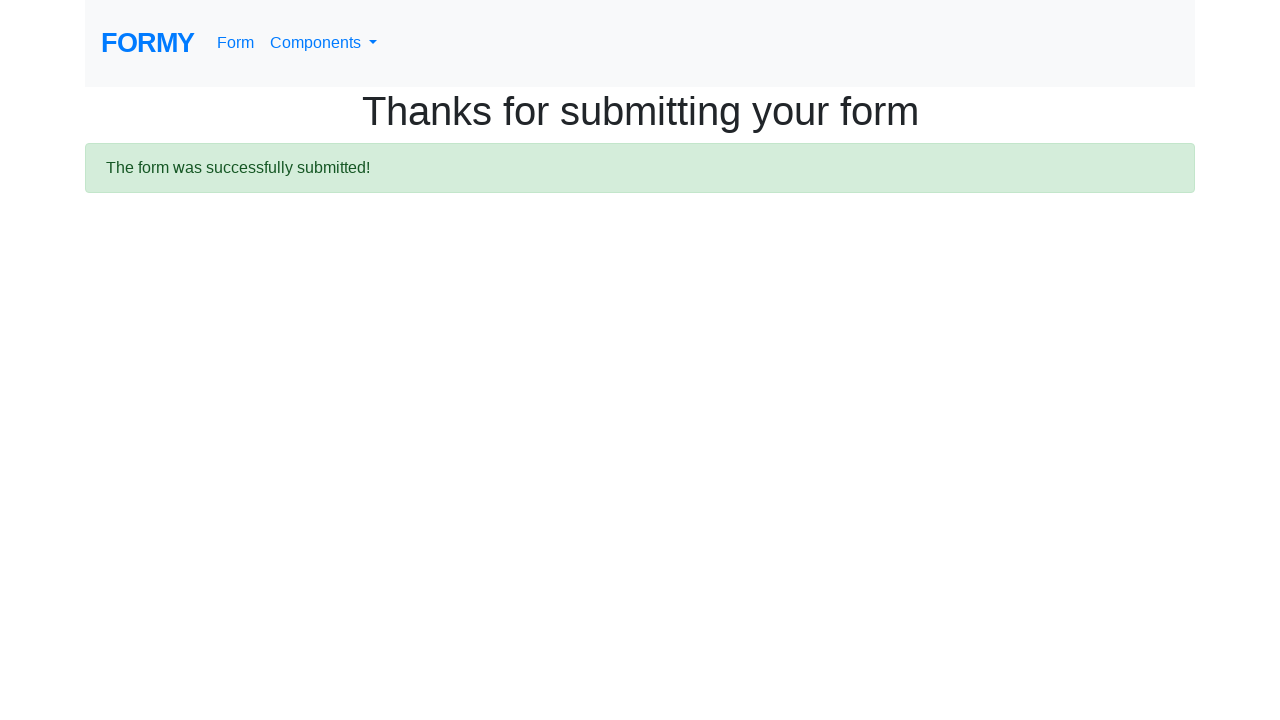

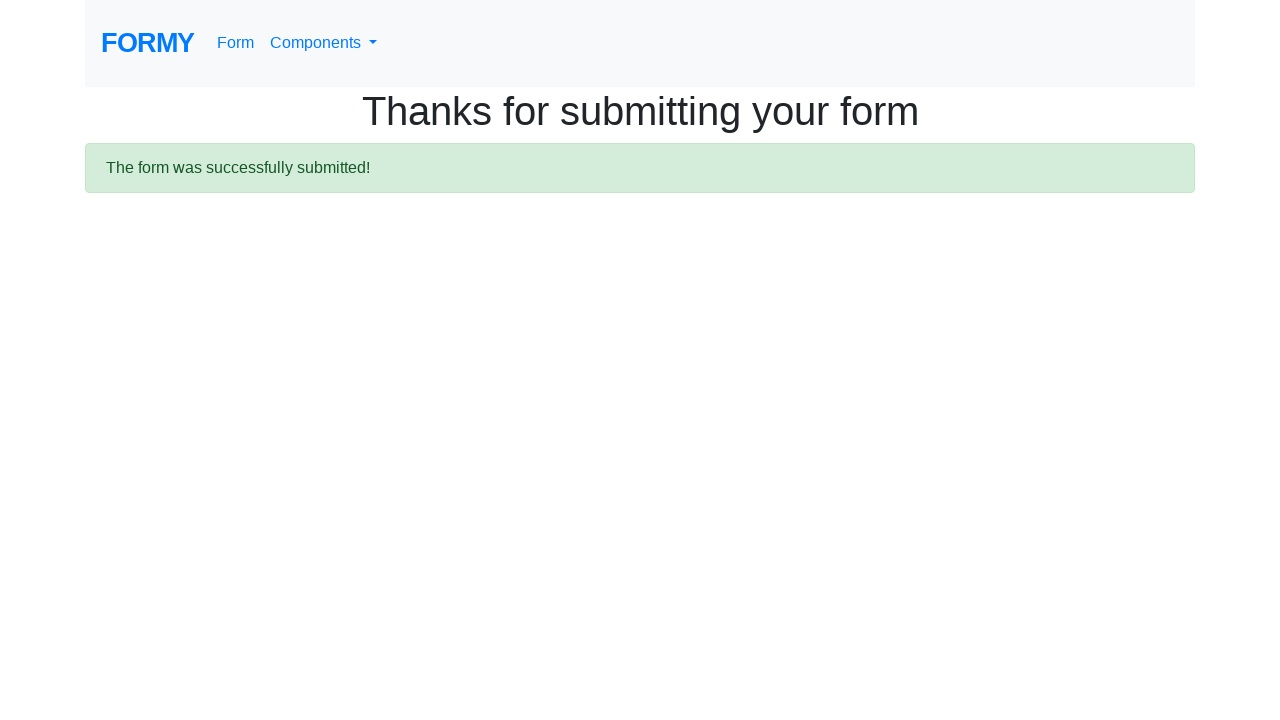